Tests adding multiple todo items by filling the input and pressing Enter, verifying items appear in the list

Starting URL: https://demo.playwright.dev/todomvc

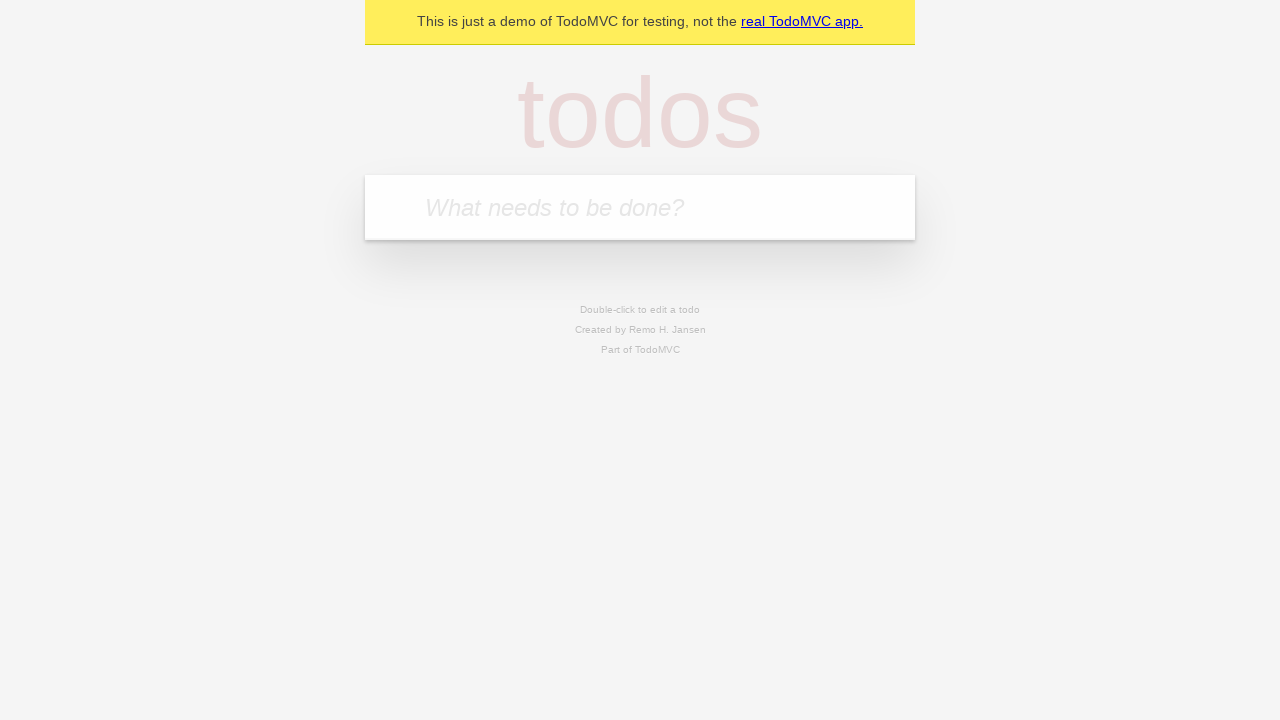

Filled todo input with 'buy some cheese' on internal:attr=[placeholder="What needs to be done?"i]
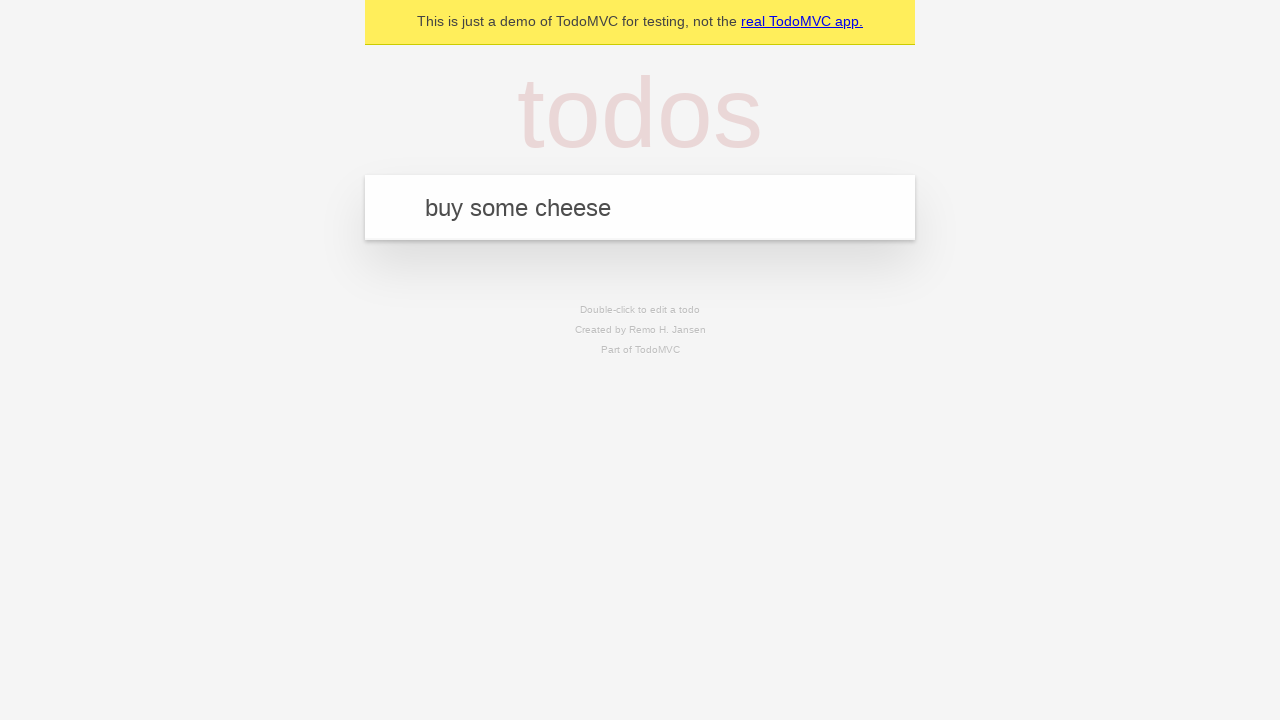

Pressed Enter to add first todo item on internal:attr=[placeholder="What needs to be done?"i]
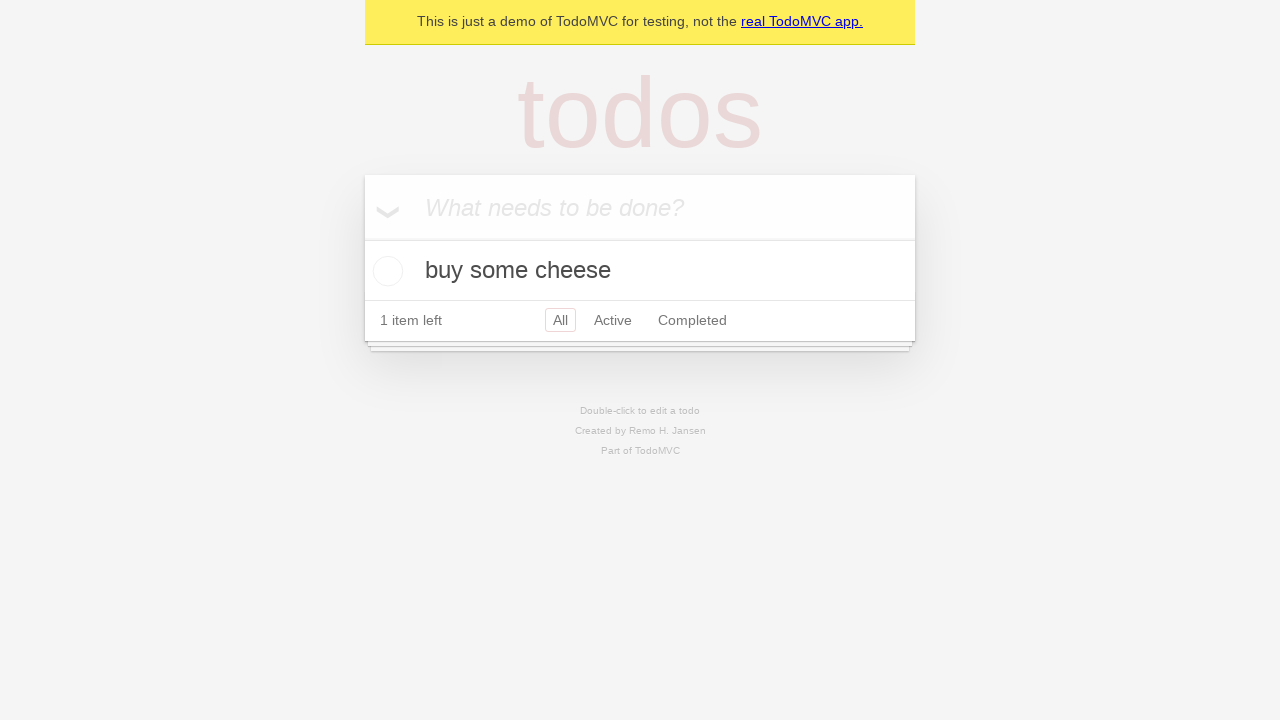

First todo item appeared in the list
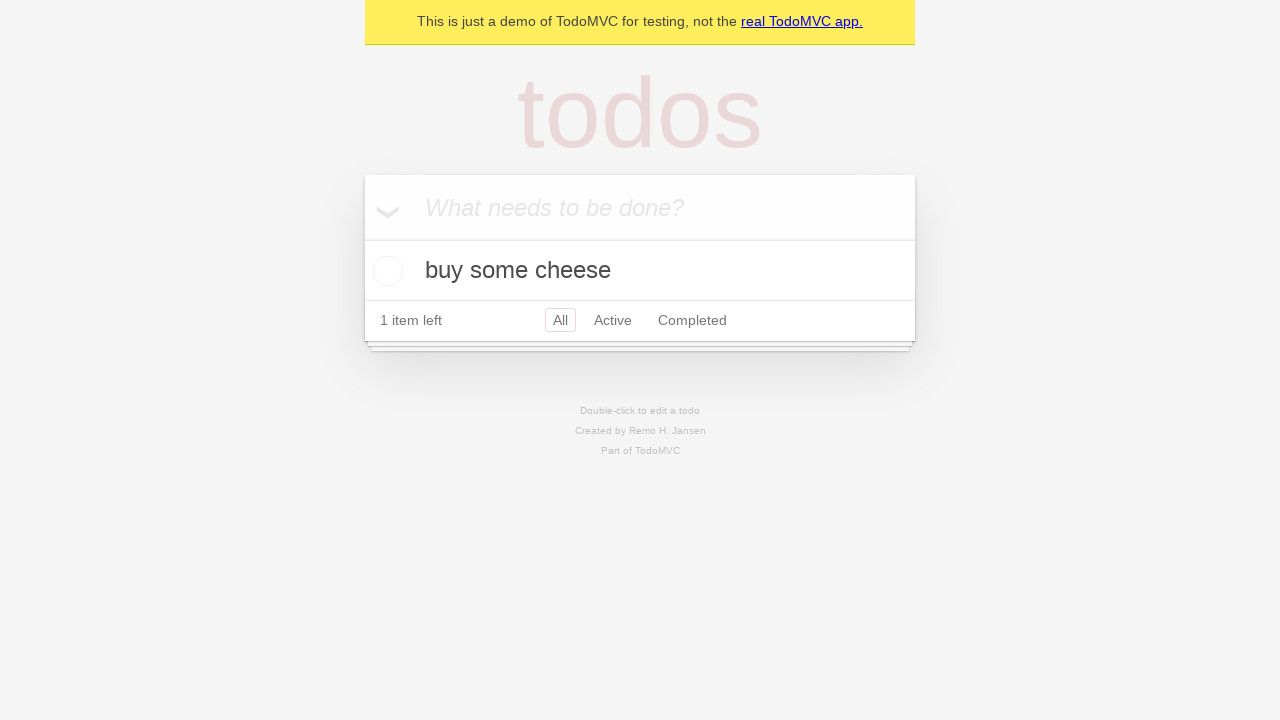

Filled todo input with 'feed the cat' on internal:attr=[placeholder="What needs to be done?"i]
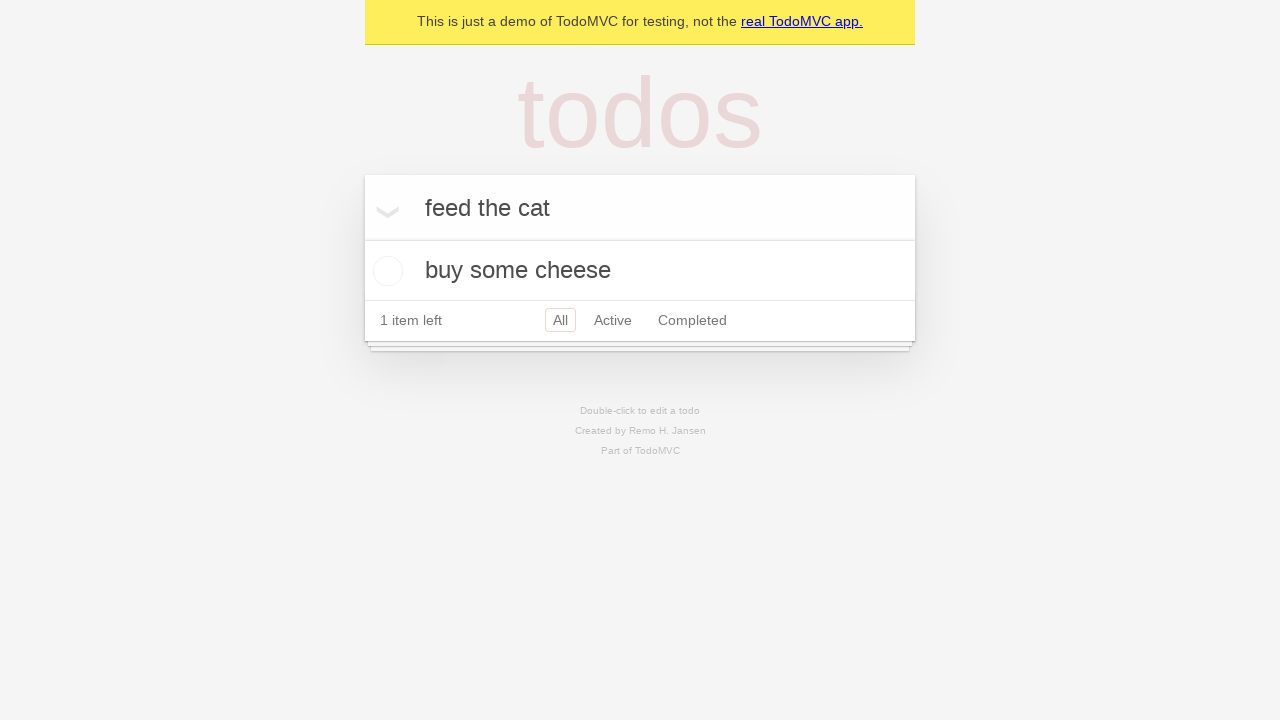

Pressed Enter to add second todo item on internal:attr=[placeholder="What needs to be done?"i]
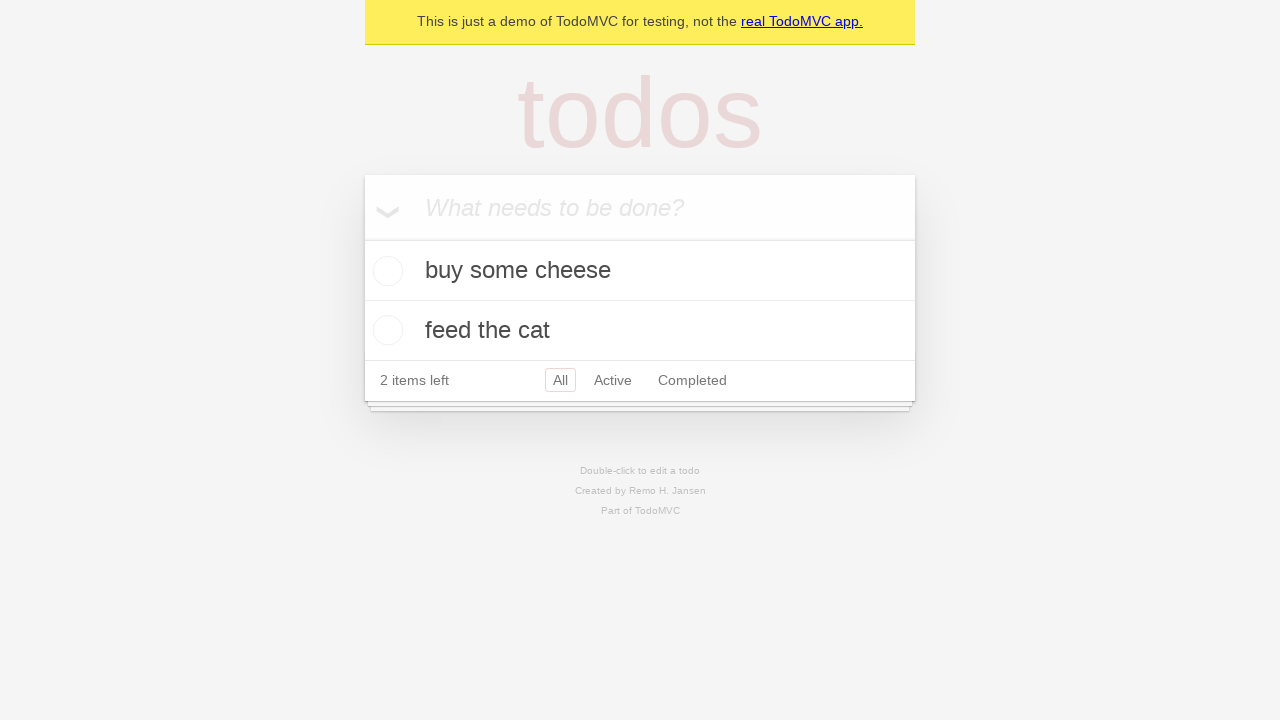

Second todo item appeared in the list, both todos now visible
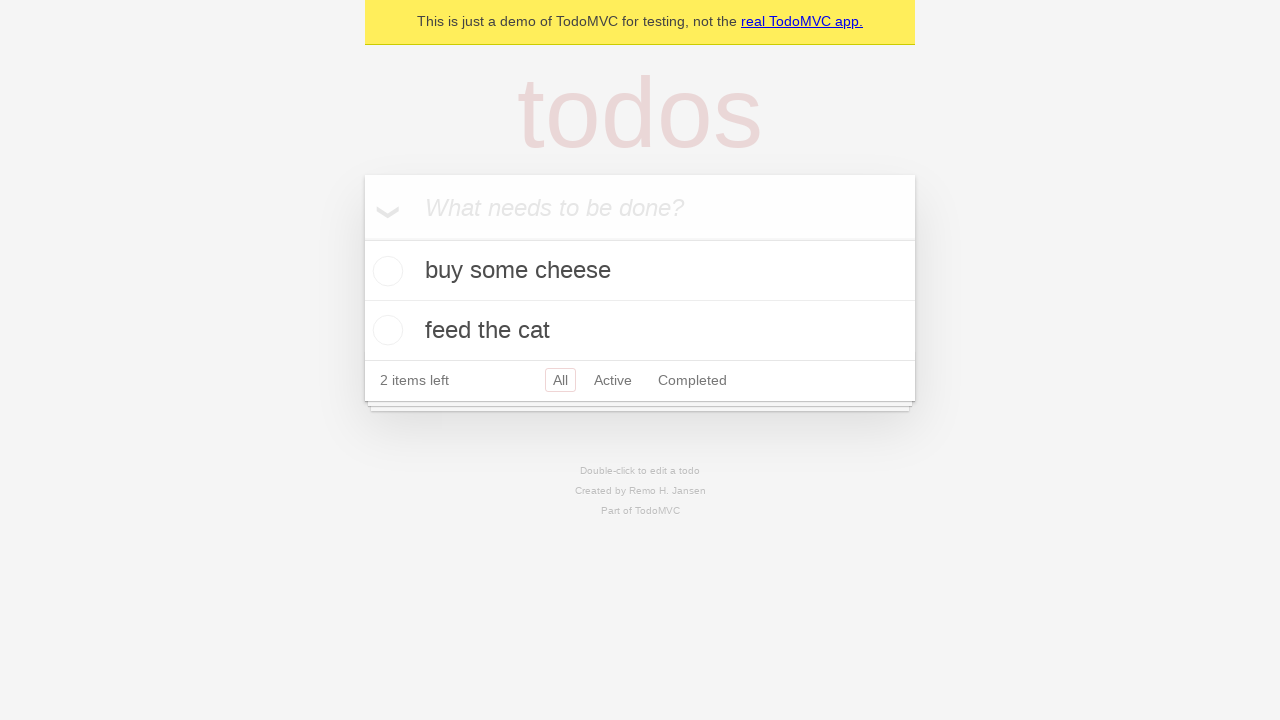

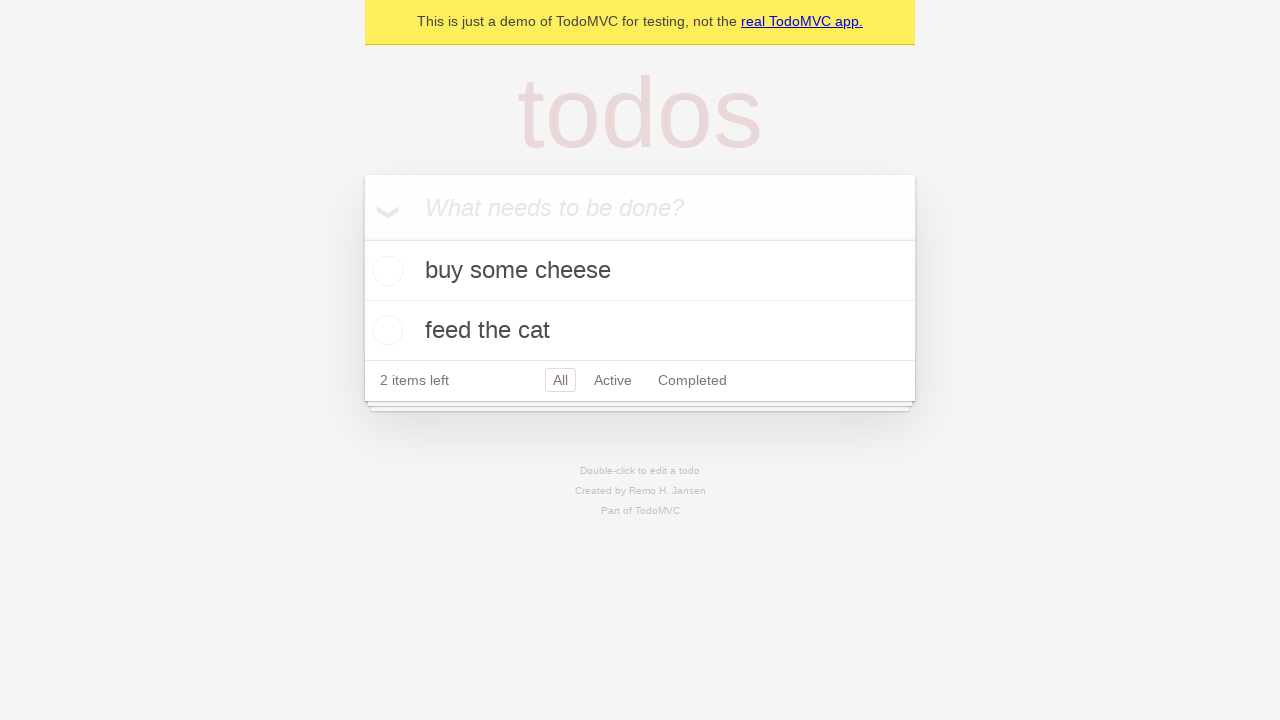